Tests checkbox selection functionality by finding and clicking a specific checkbox option and verifying it is selected

Starting URL: https://rahulshettyacademy.com/AutomationPractice/

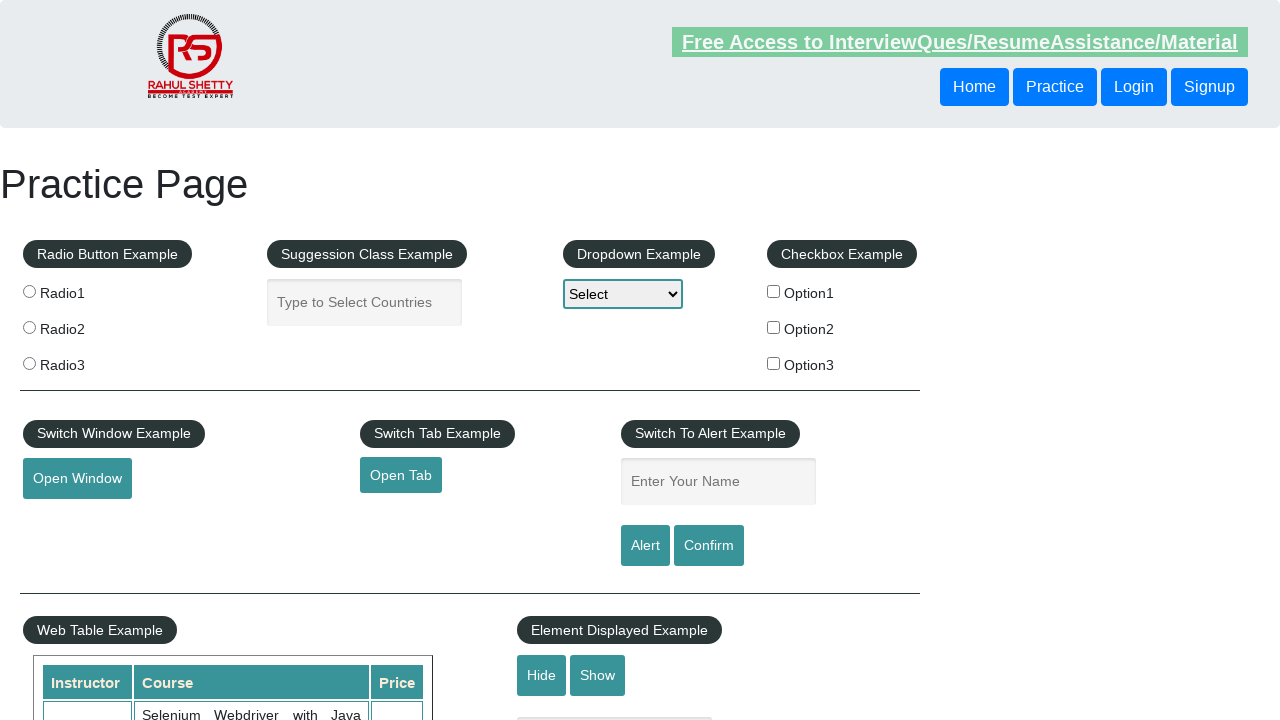

Navigated to AutomationPractice page
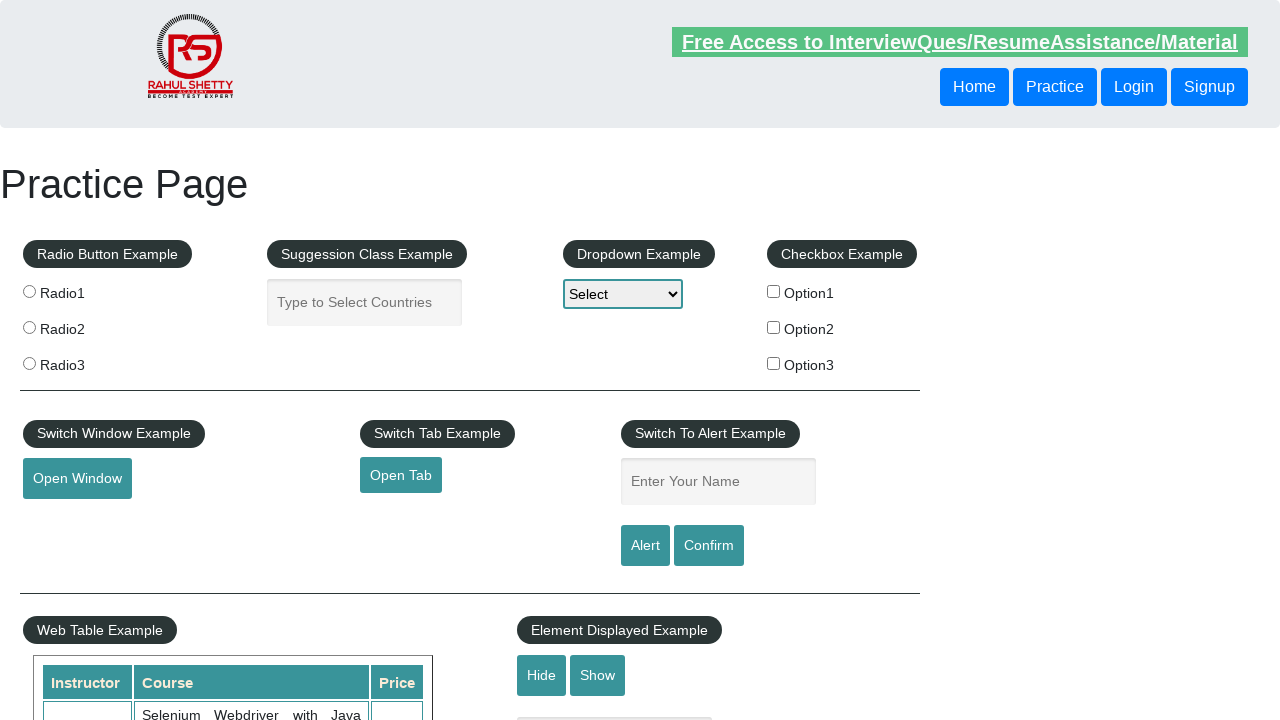

Located all checkbox elements on the page
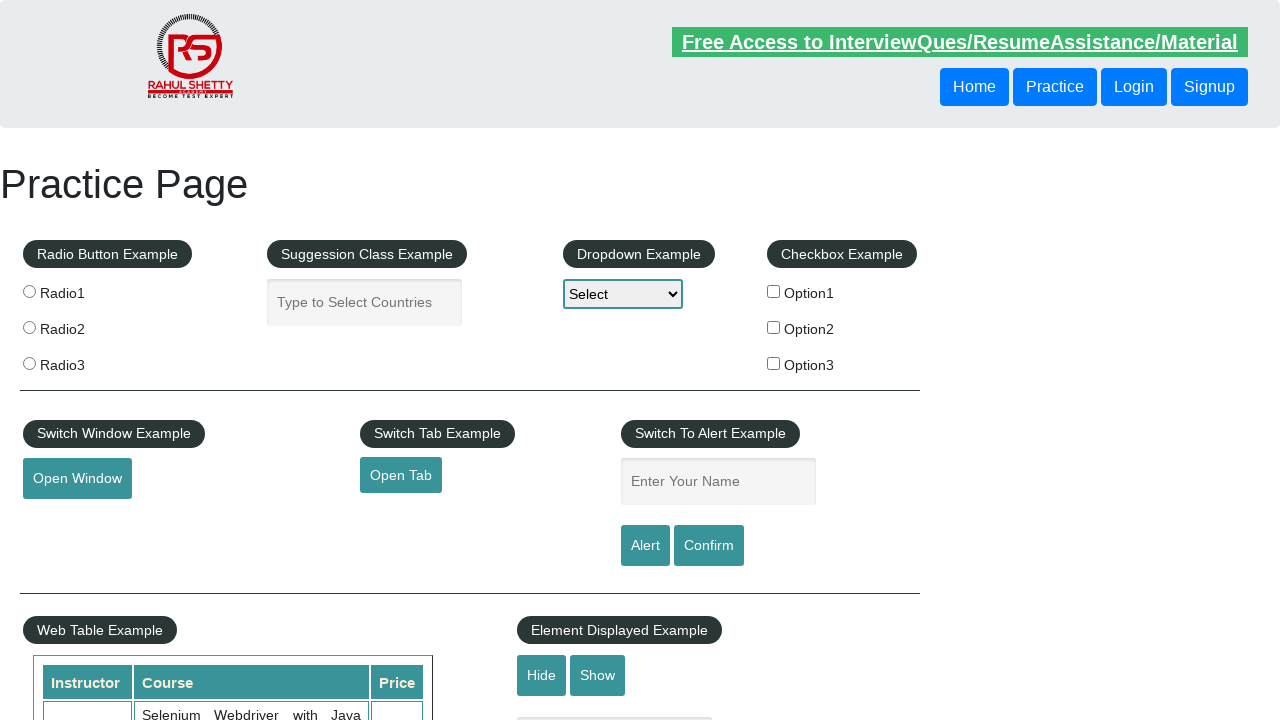

Found and clicked the 'option2' checkbox at (774, 327) on xpath=//input[contains(@id, 'checkBoxOption')] >> nth=1
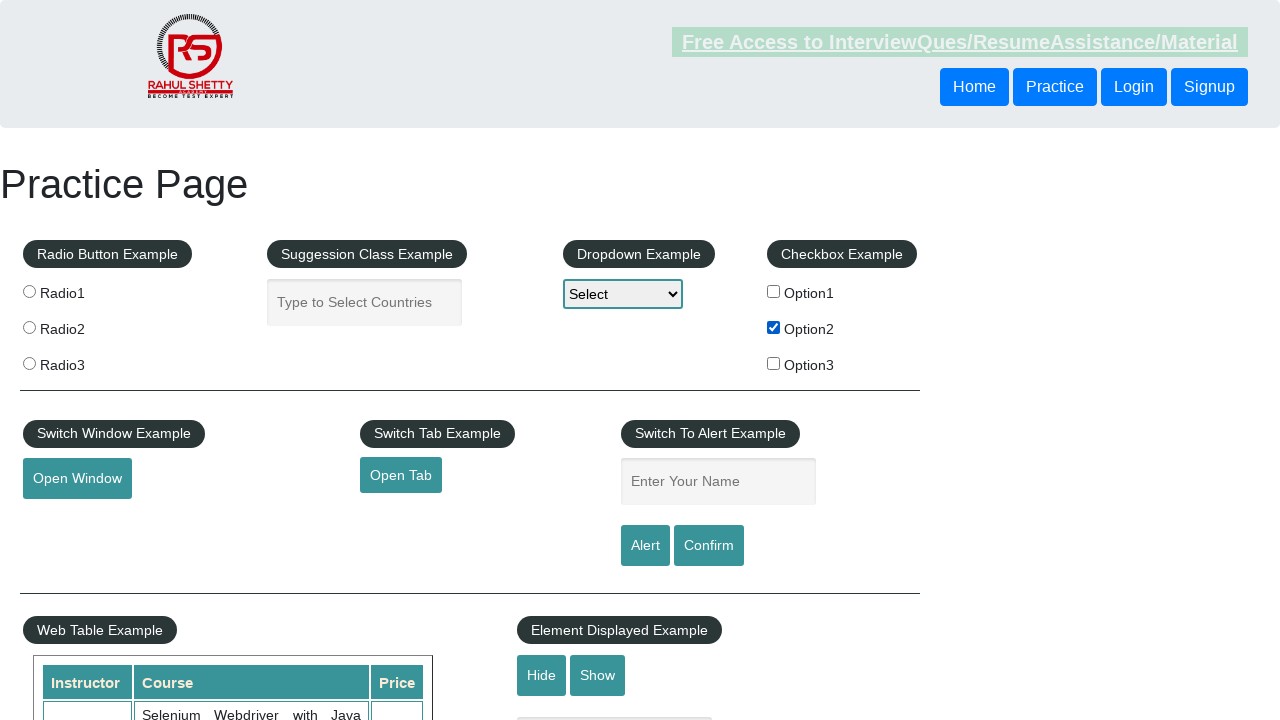

Verified that the 'option2' checkbox is selected
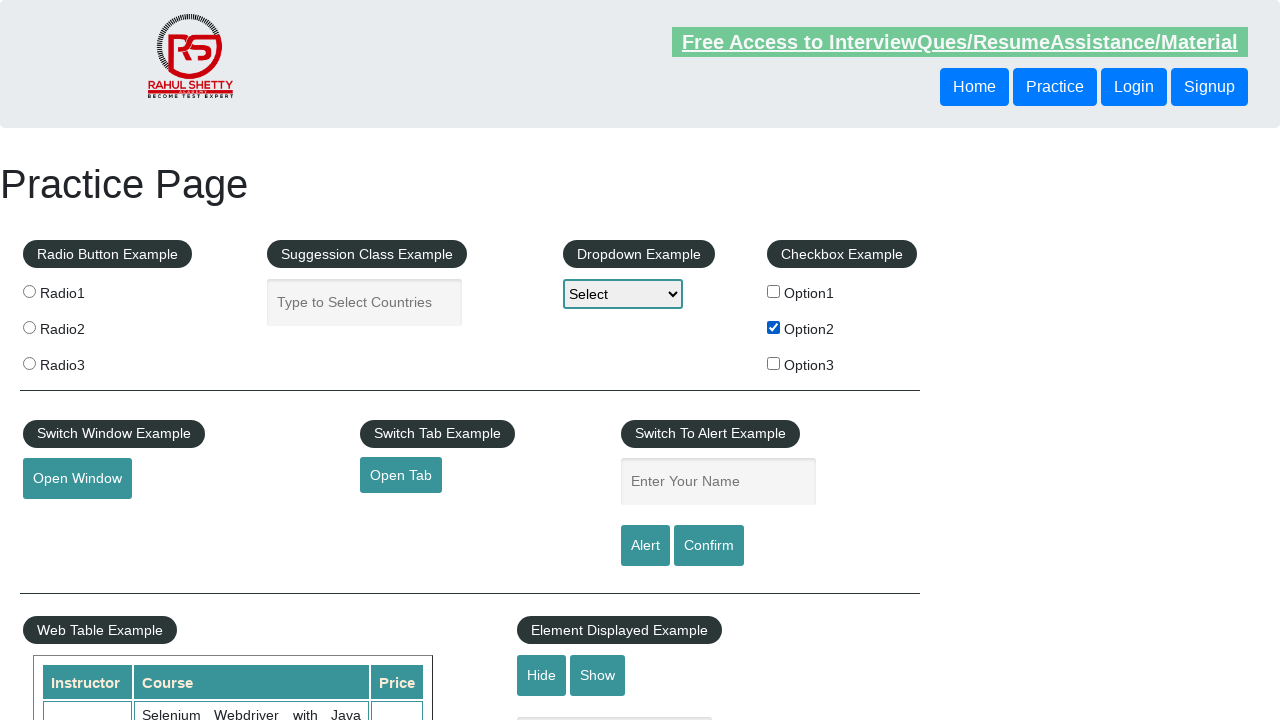

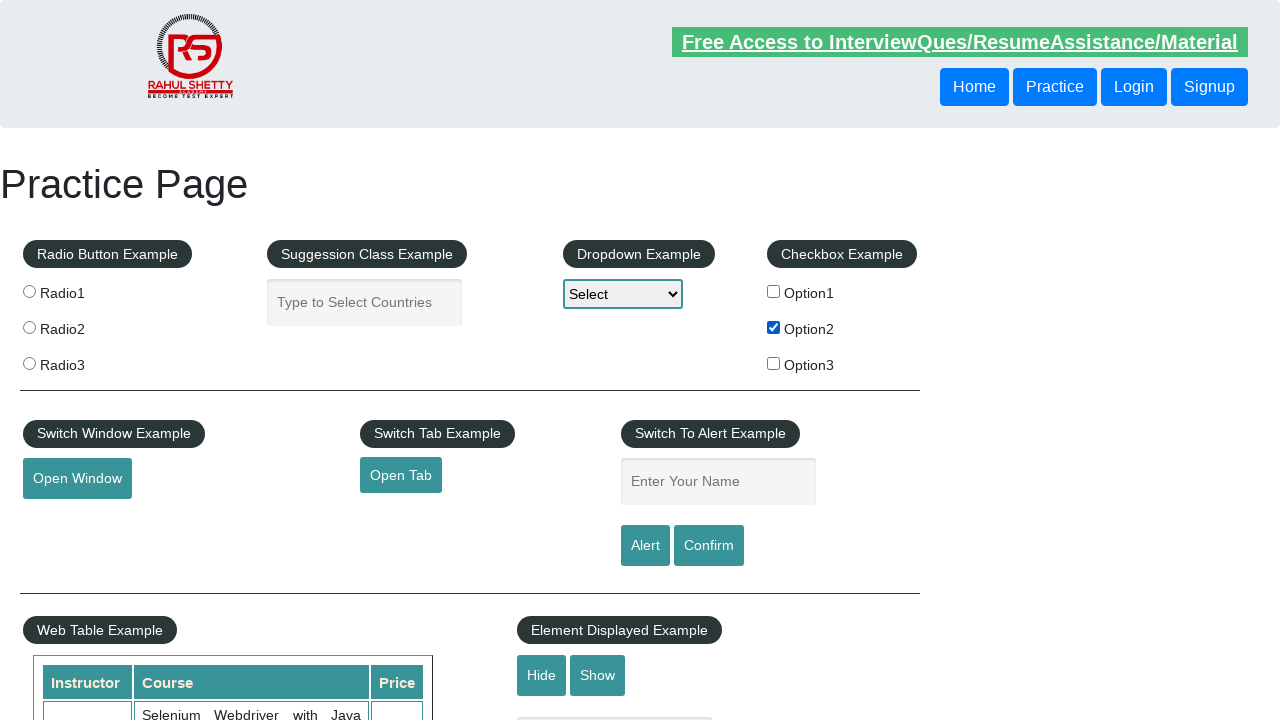